Navigates to the Ultimate QA complicated page test site and waits for the page to load.

Starting URL: https://ultimateqa.com/complicated-page

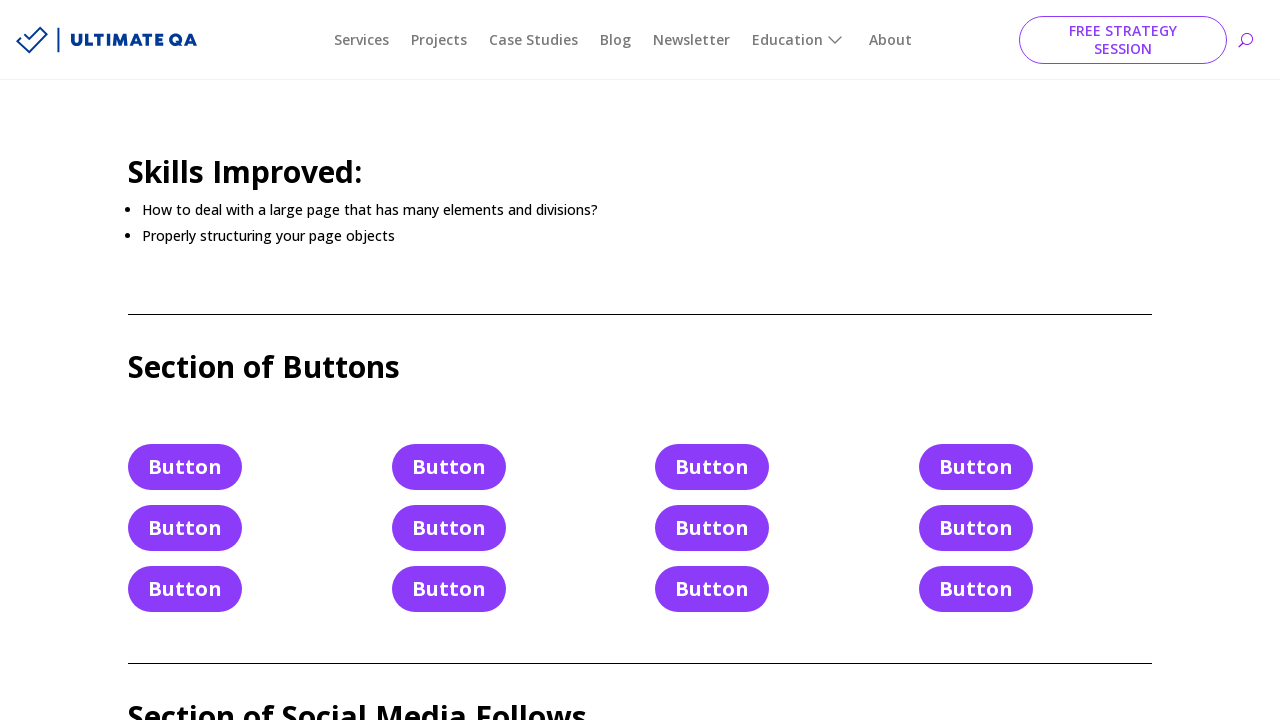

Navigated to Ultimate QA complicated page test site
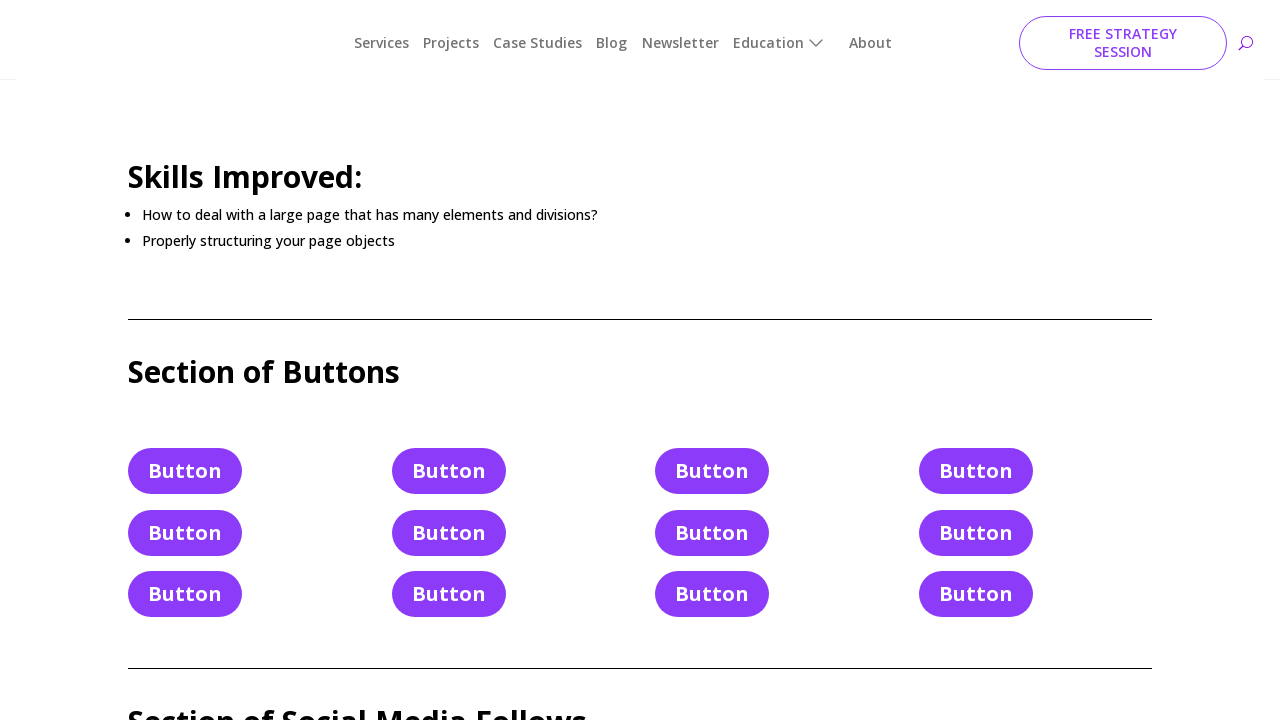

Page DOM content fully loaded
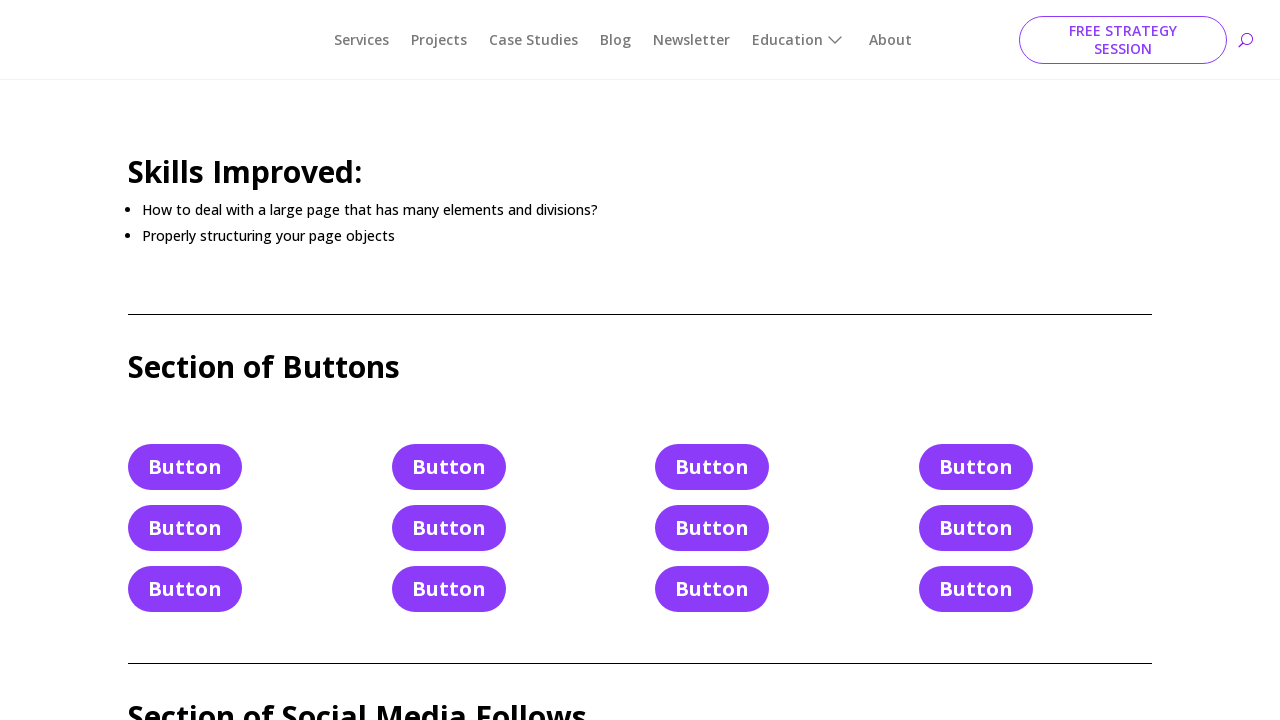

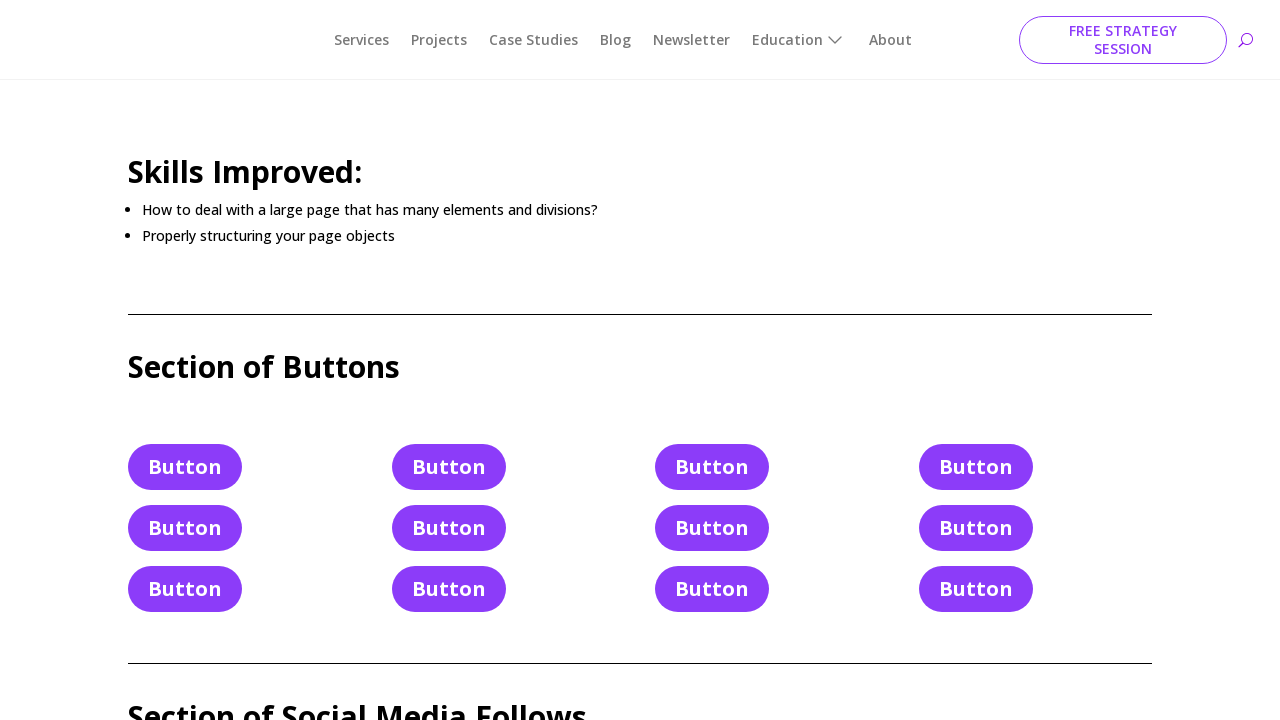